Tests JavaScript Confirm dialog by clicking the confirm button, accepting the dialog, and verifying the result shows "You clicked: Ok".

Starting URL: https://the-internet.herokuapp.com/javascript_alerts

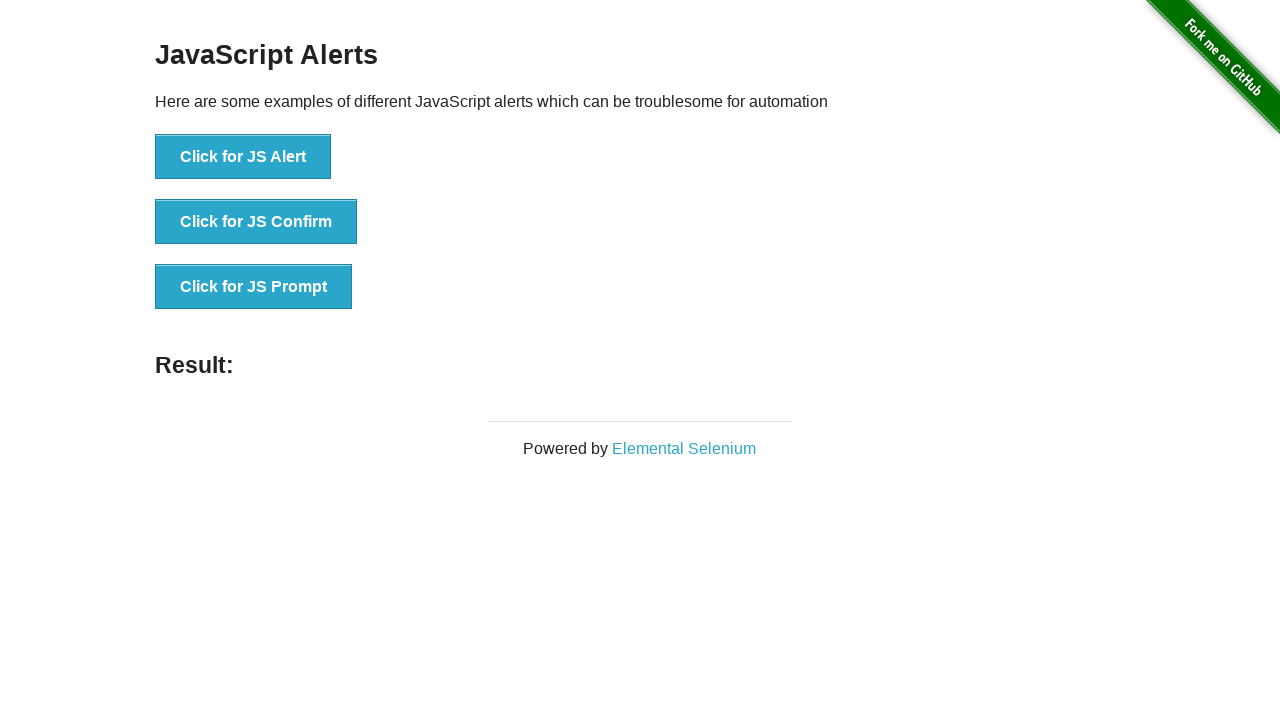

Set up dialog handler to accept confirm dialogs
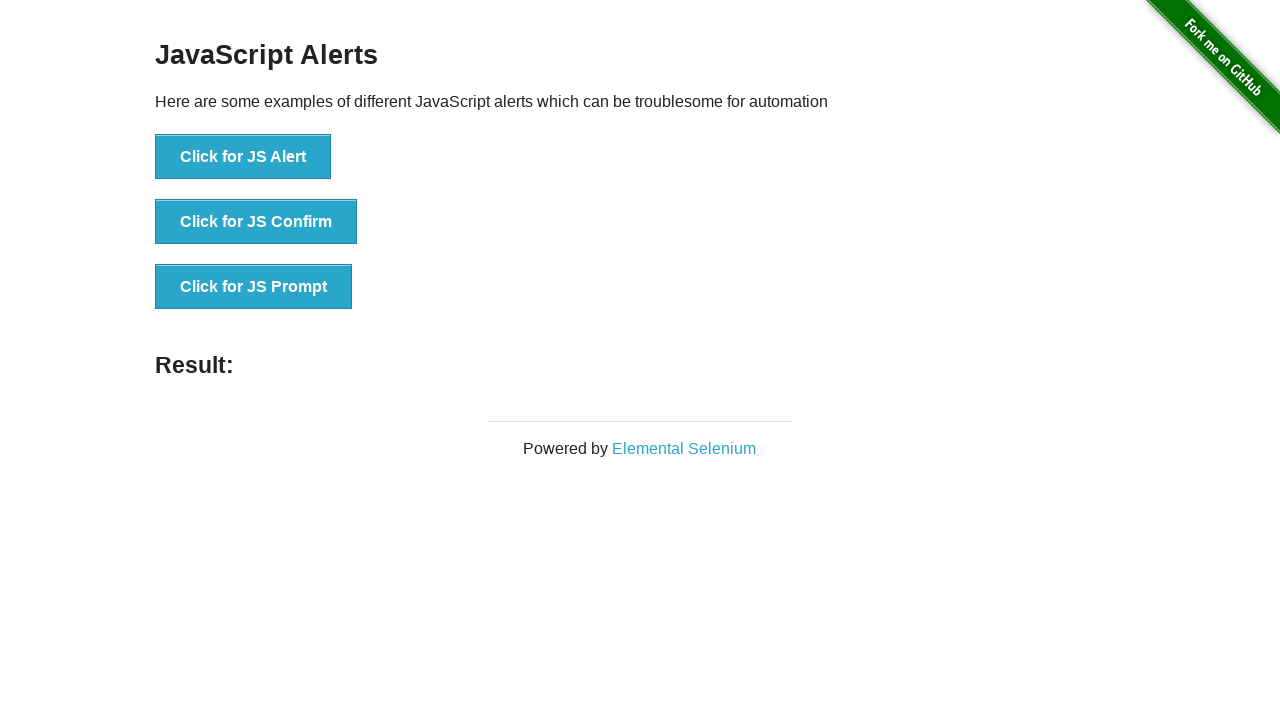

Clicked JavaScript Confirm button at (256, 222) on xpath=//*[@id='content']/div/ul/li[2]/button
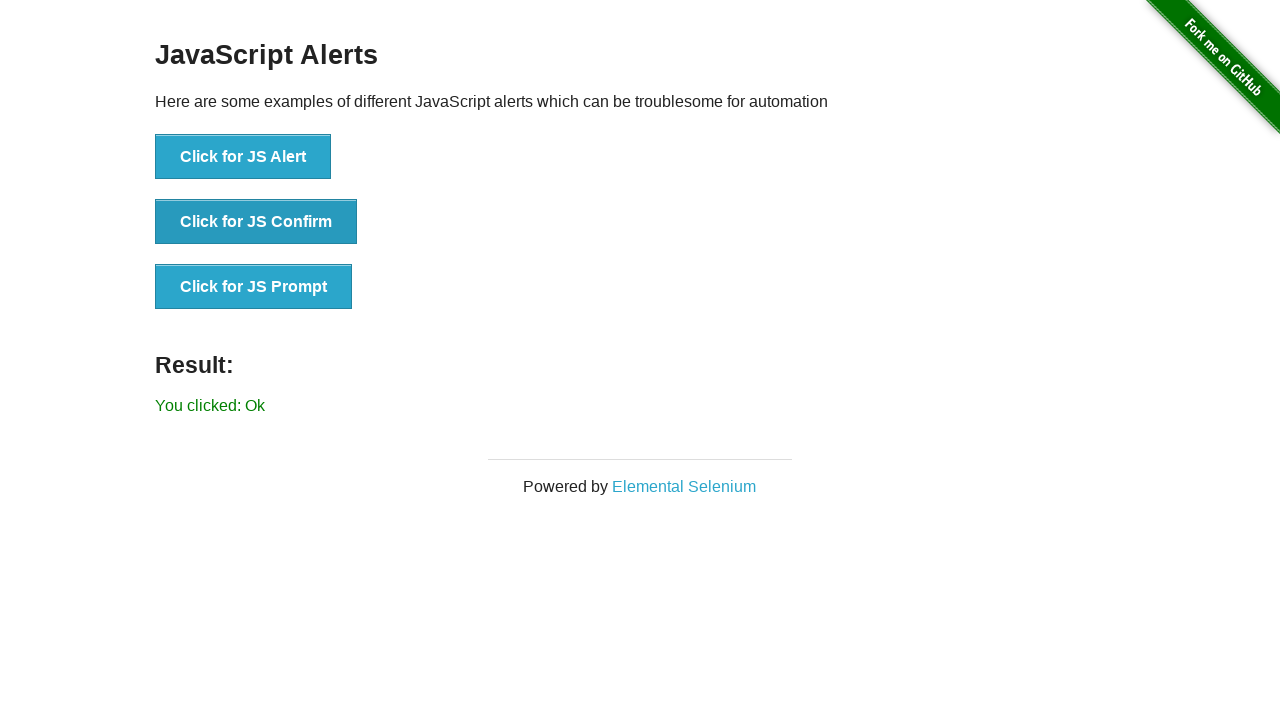

Result element appeared after accepting confirm dialog
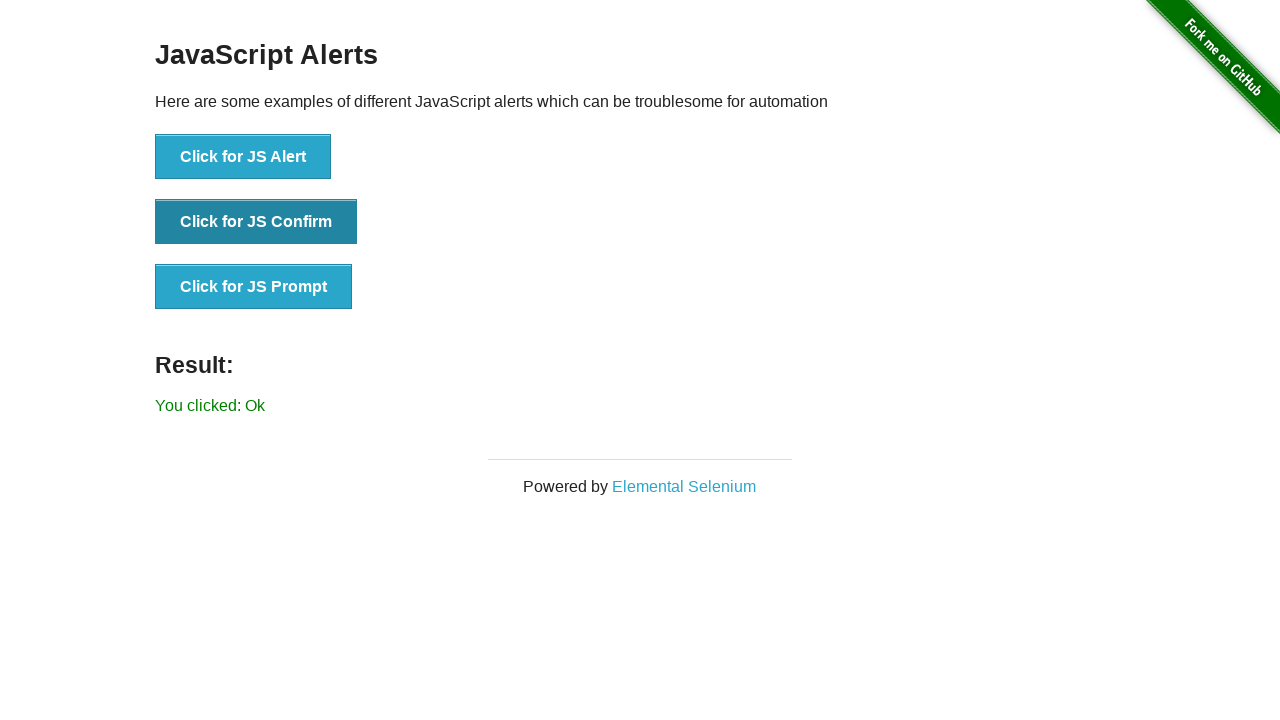

Verified result text shows 'You clicked: Ok'
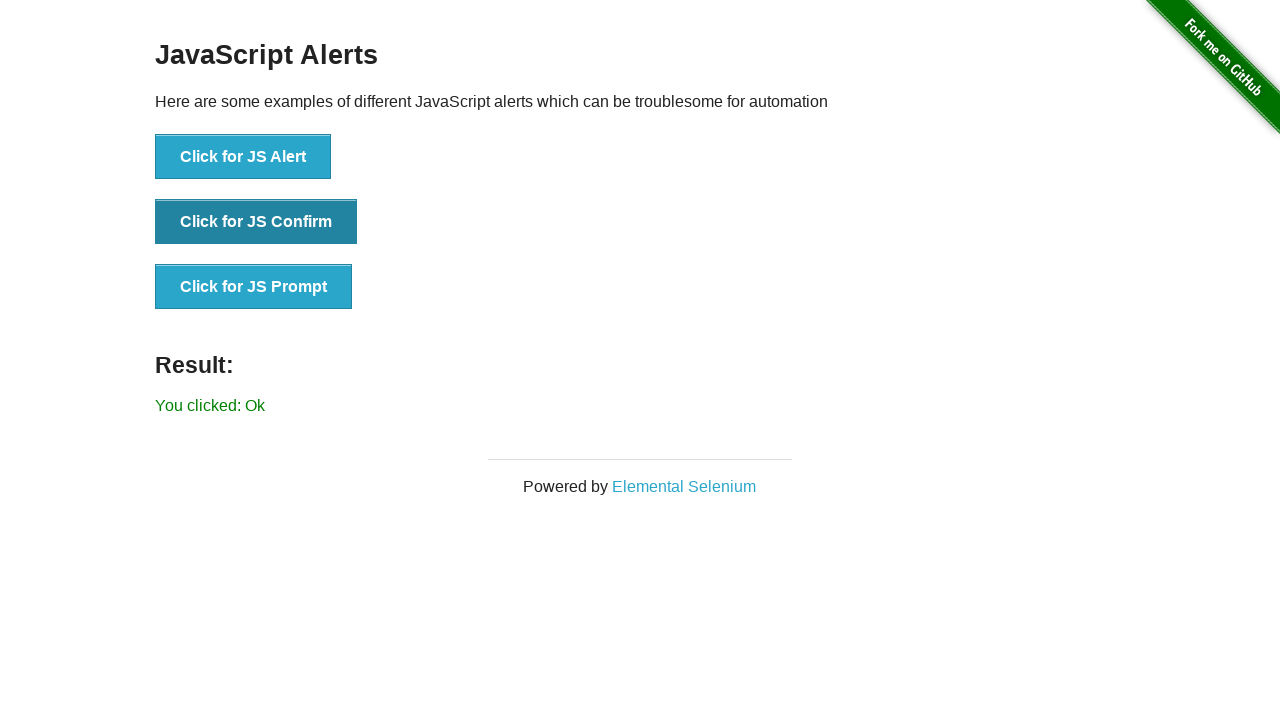

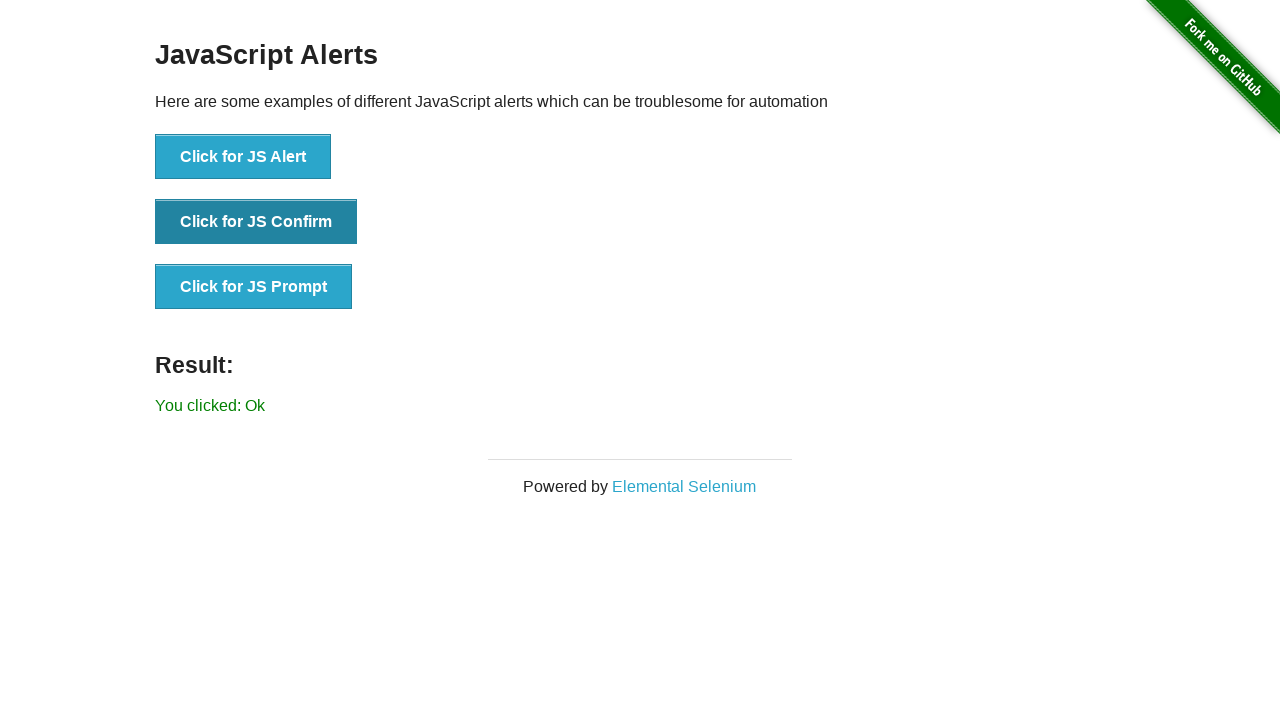